Tests the drawer layout component by opening and closing the END drawer using the changeEndOpened method

Starting URL: https://www.oracle.com/webfolder/technetwork/jet/content_corepack/drawerLayout-basic/demo.html?theme=redwood&cssVars=default

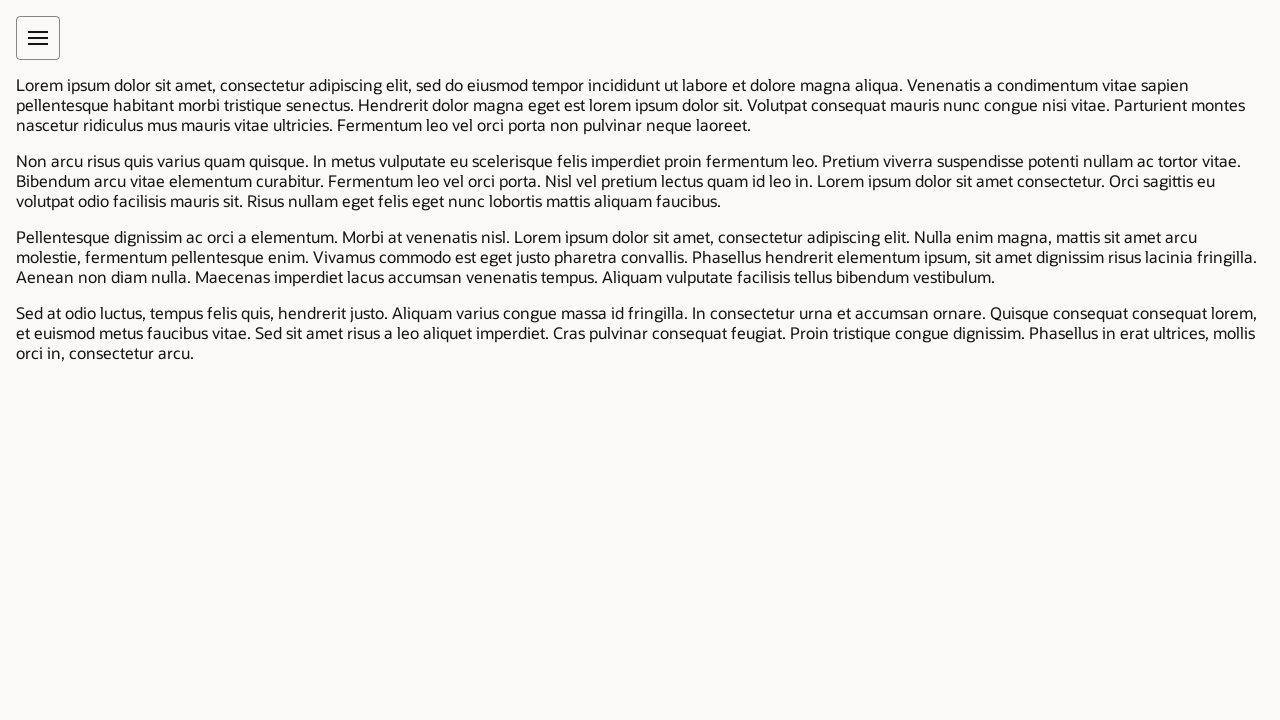

Navigated to drawer layout demo page
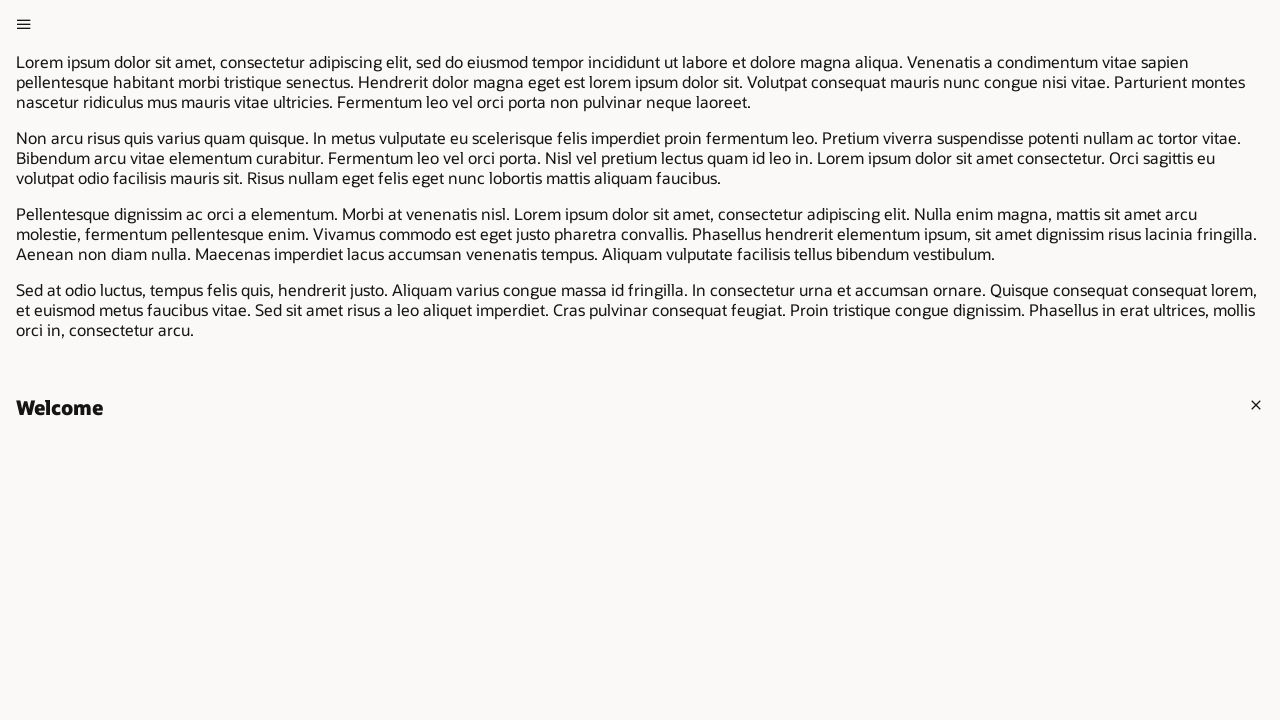

Drawer layout component loaded
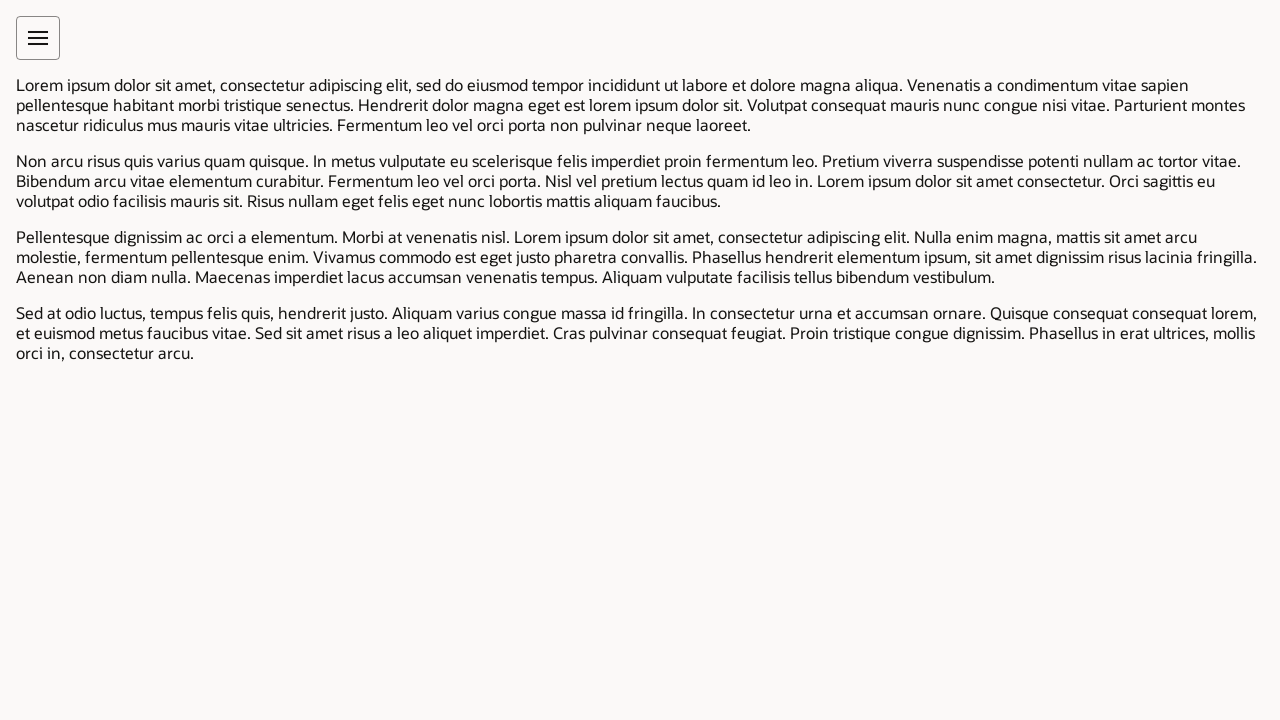

Clicked to open END drawer at (38, 38) on oj-c-drawer-layout button >> nth=0
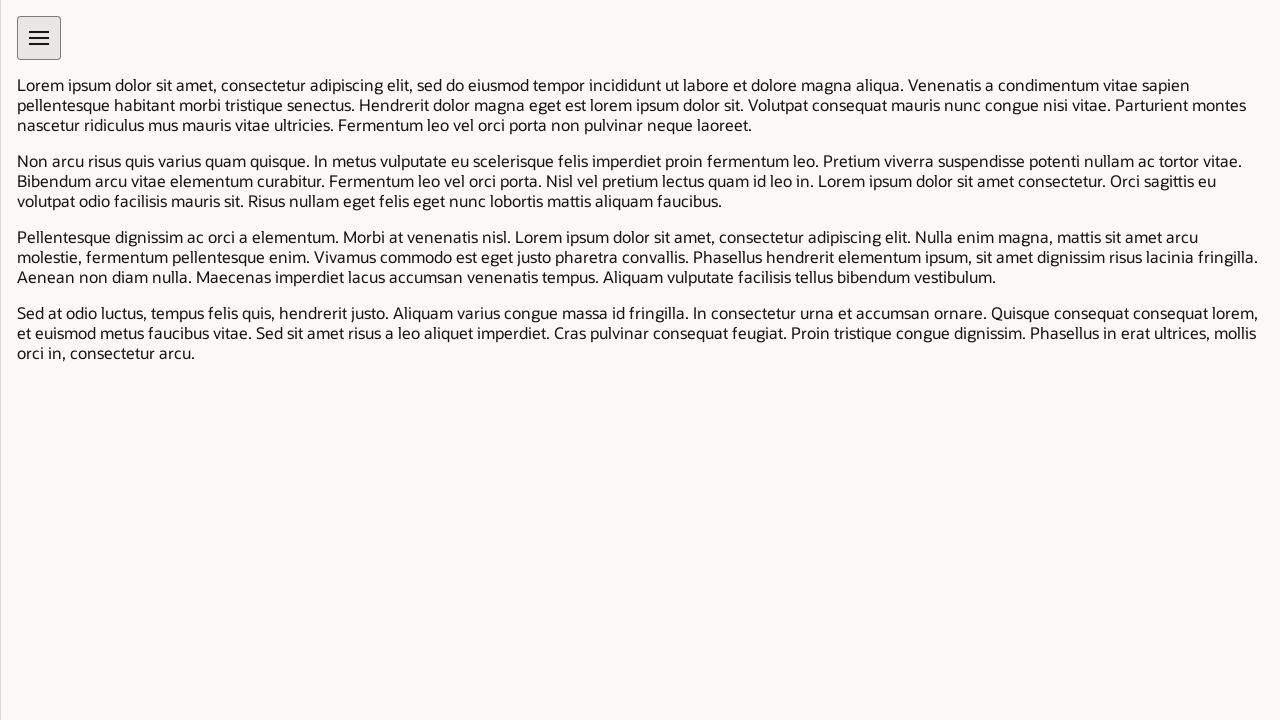

END drawer opened and settled
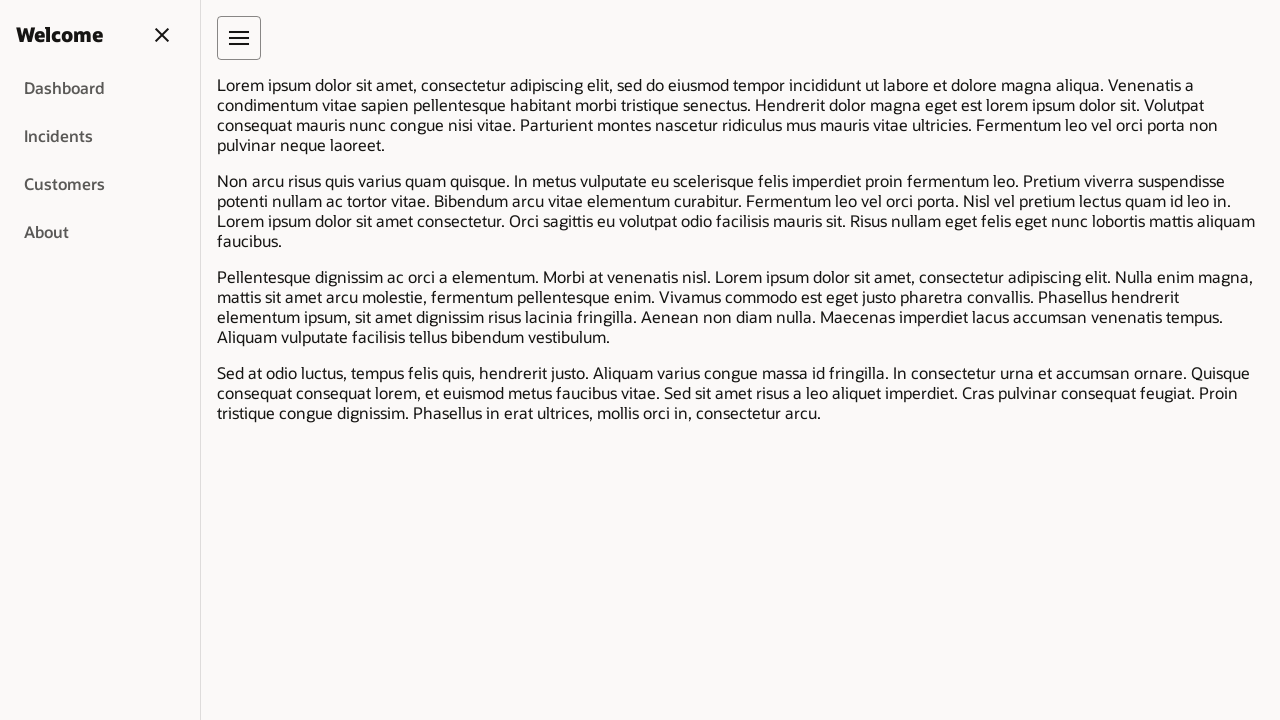

Clicked to close END drawer at (162, 35) on oj-c-drawer-layout button >> nth=0
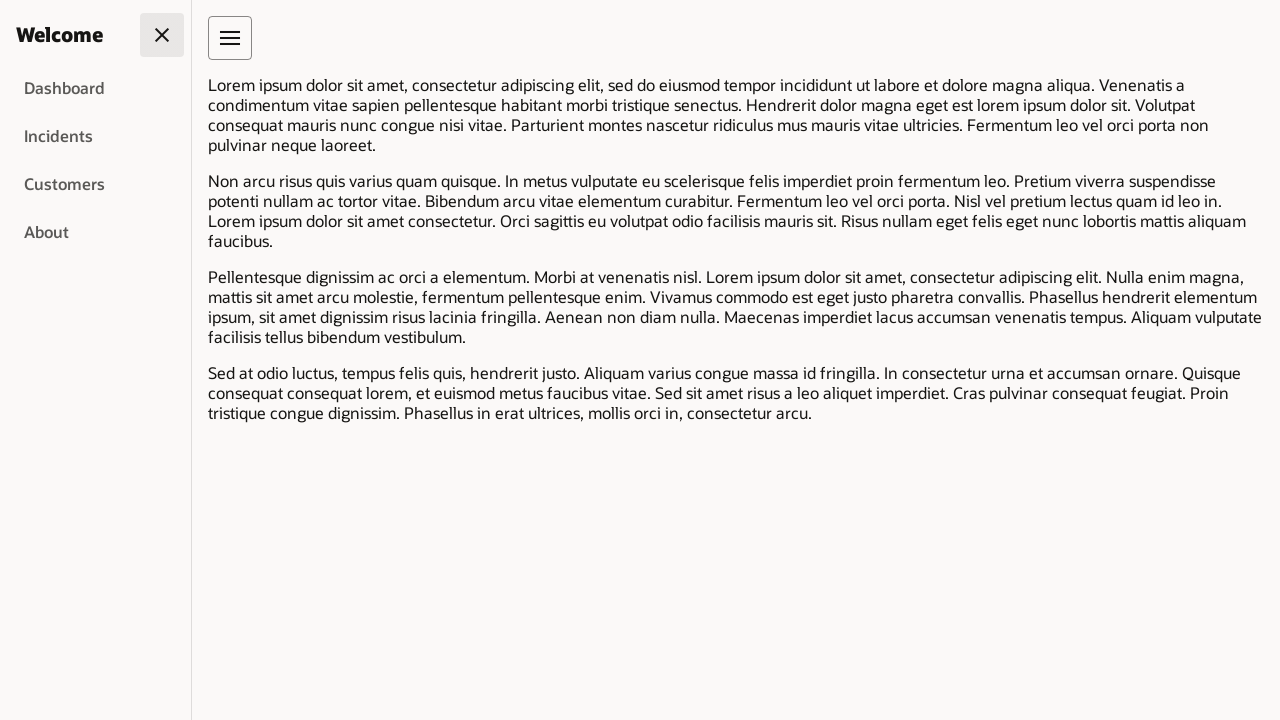

END drawer closed and settled
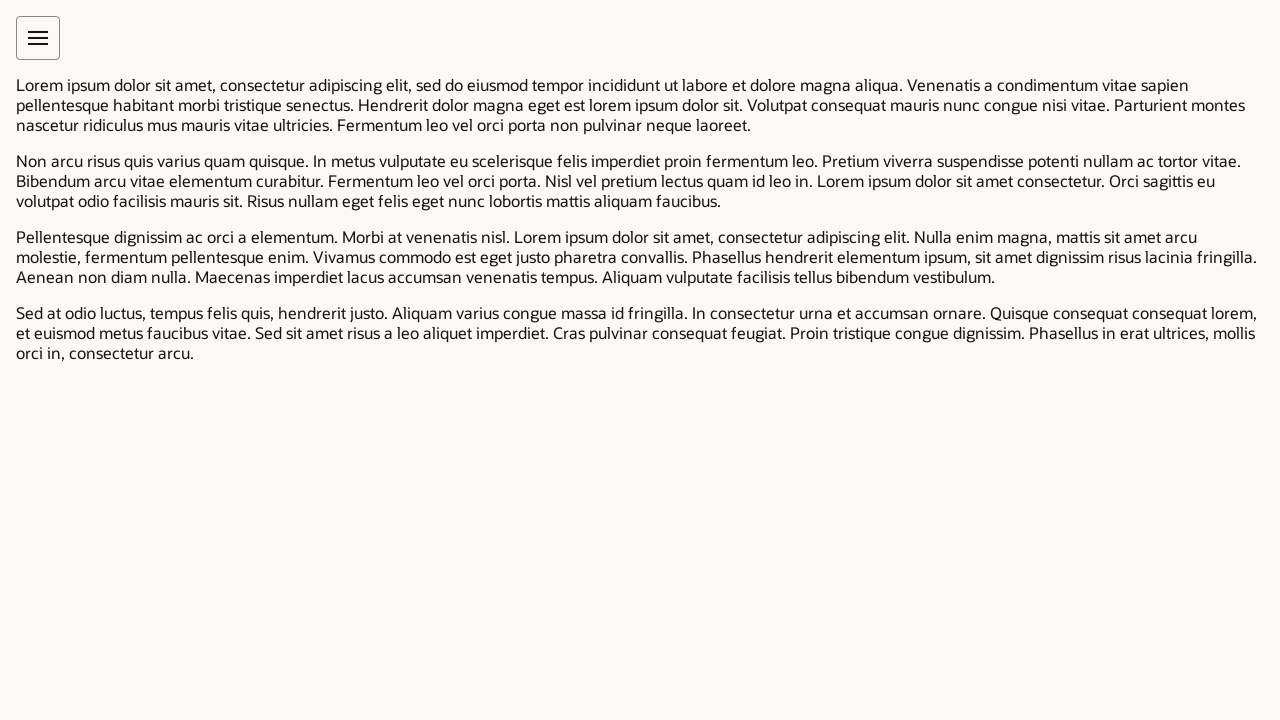

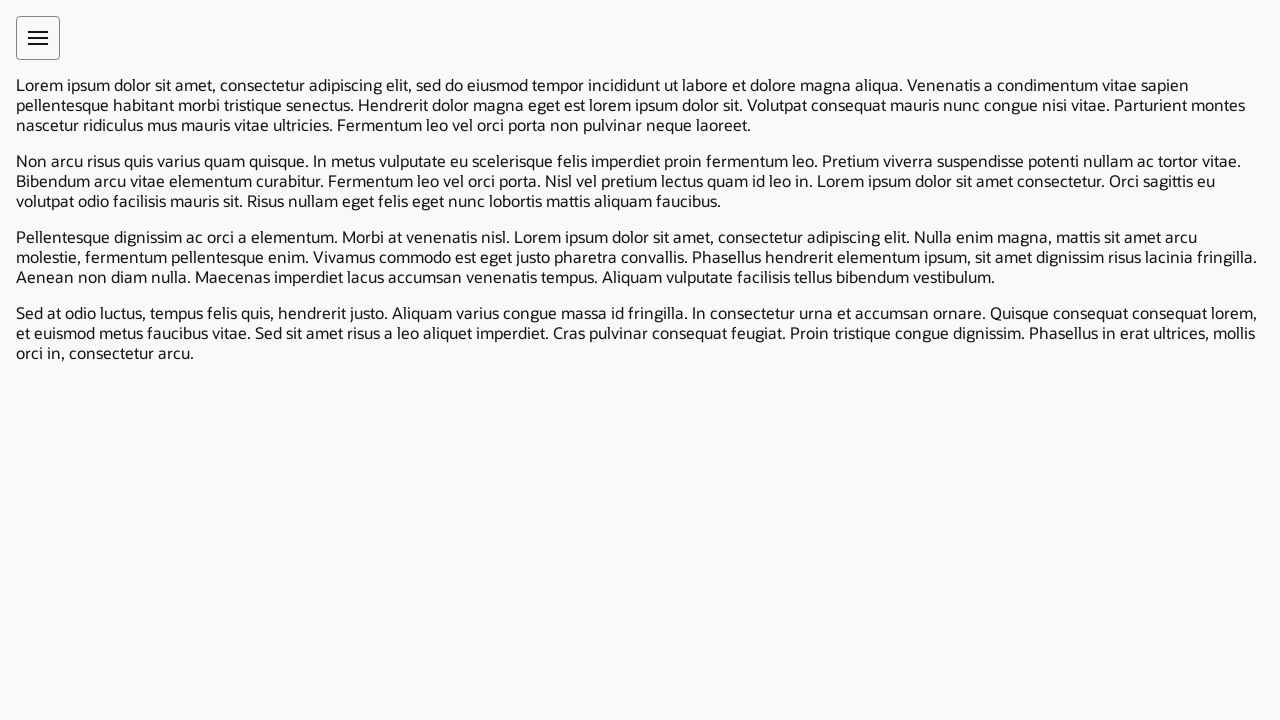